Navigates to the Selenium official website and captures a screenshot of the page

Starting URL: https://www.selenium.dev/

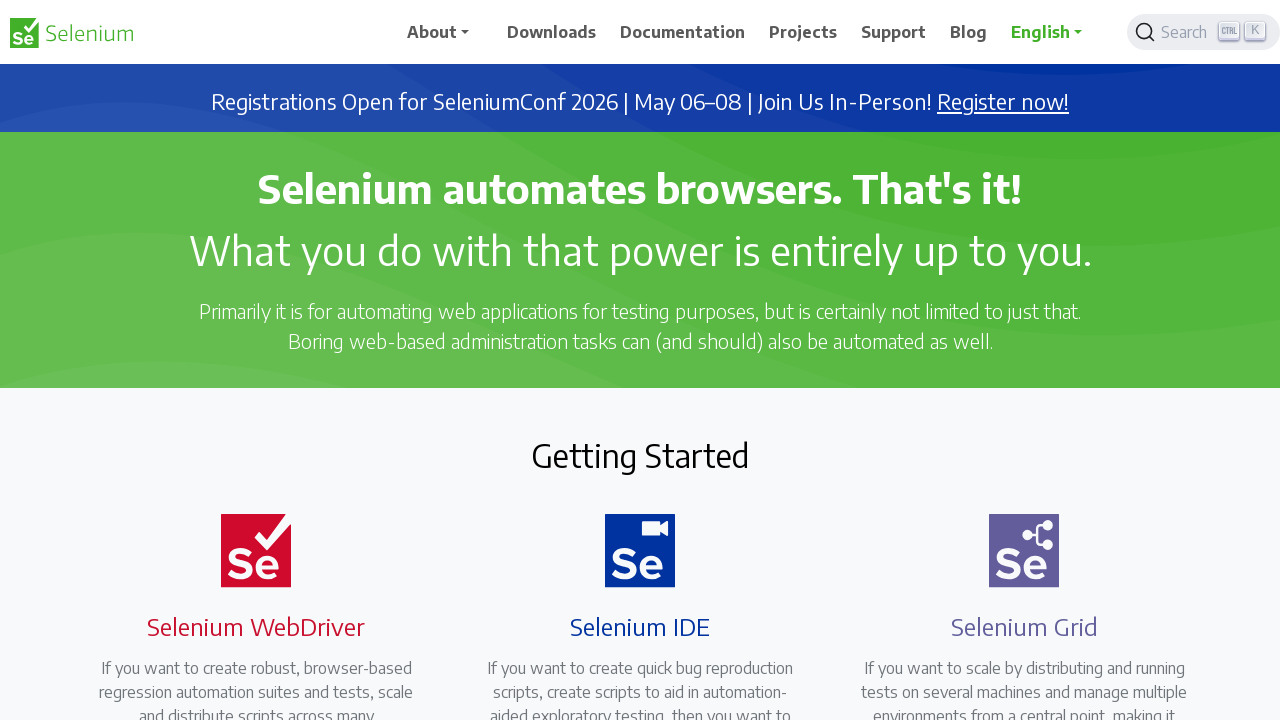

Waited for page to reach networkidle state
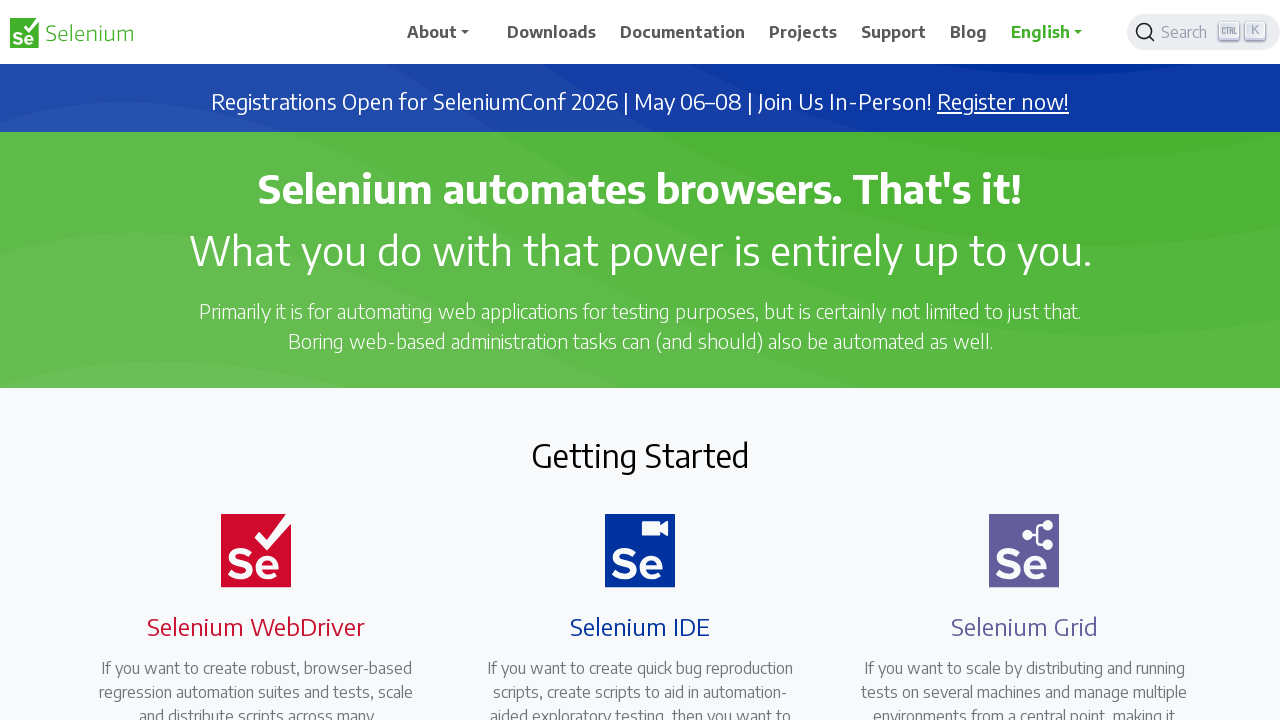

Captured screenshot of Selenium official website homepage
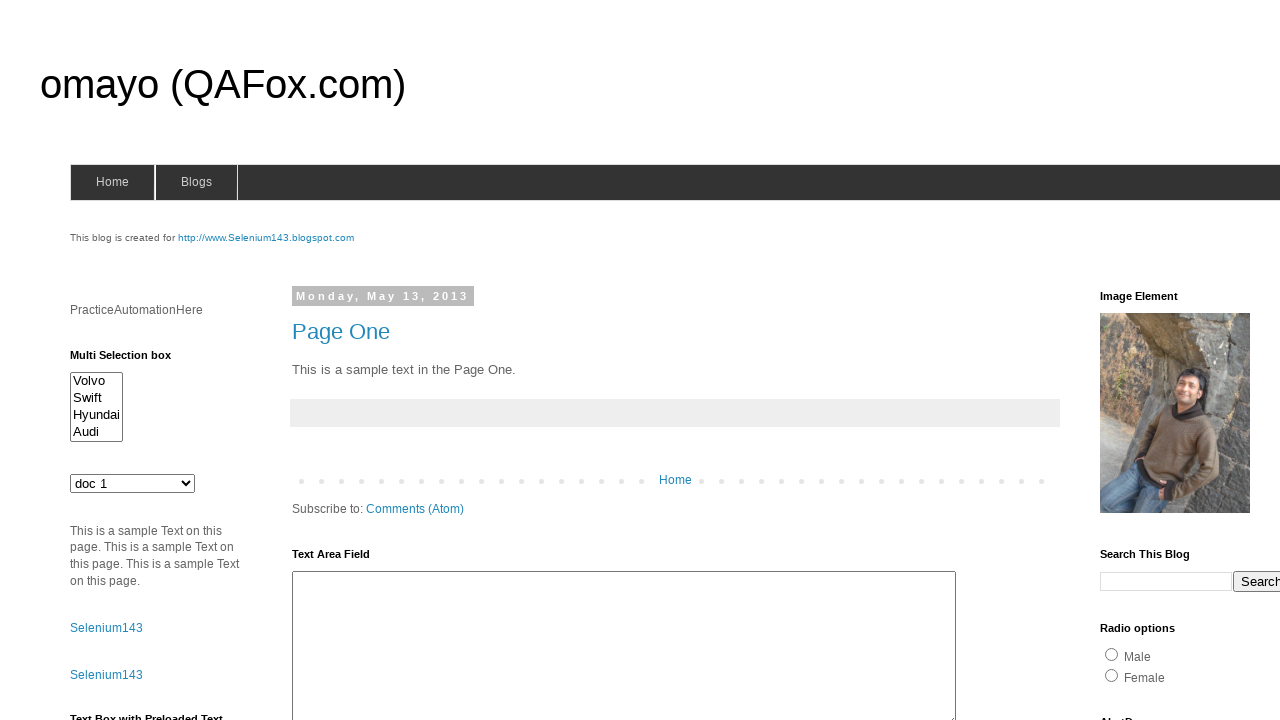

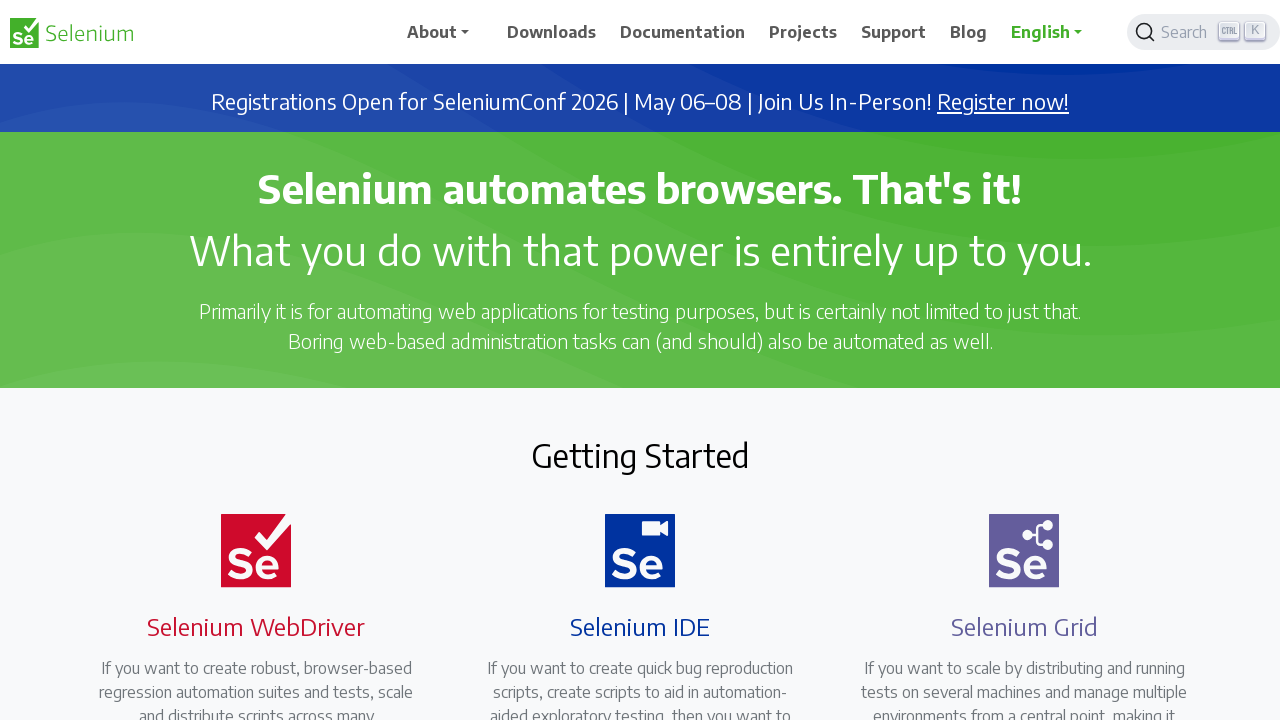